Verifies that the page source contains "DuckDuckGo"

Starting URL: https://duckduckgo.com/

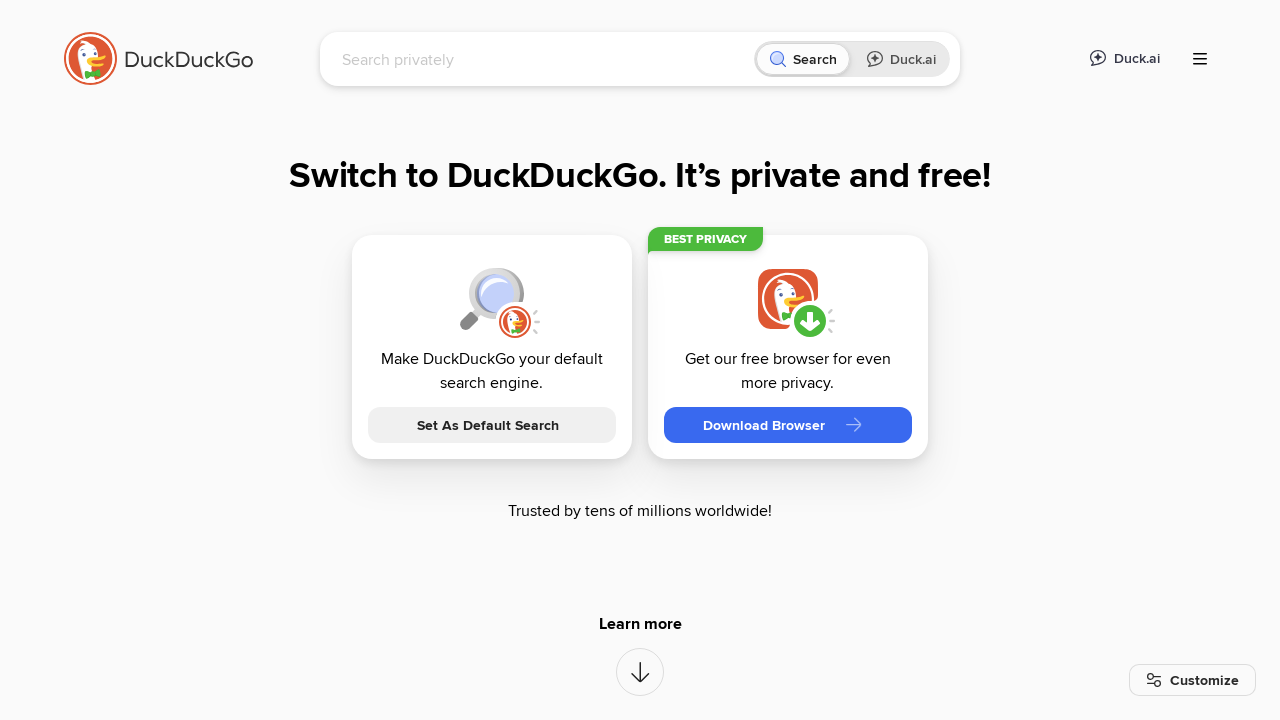

Retrieved page source content
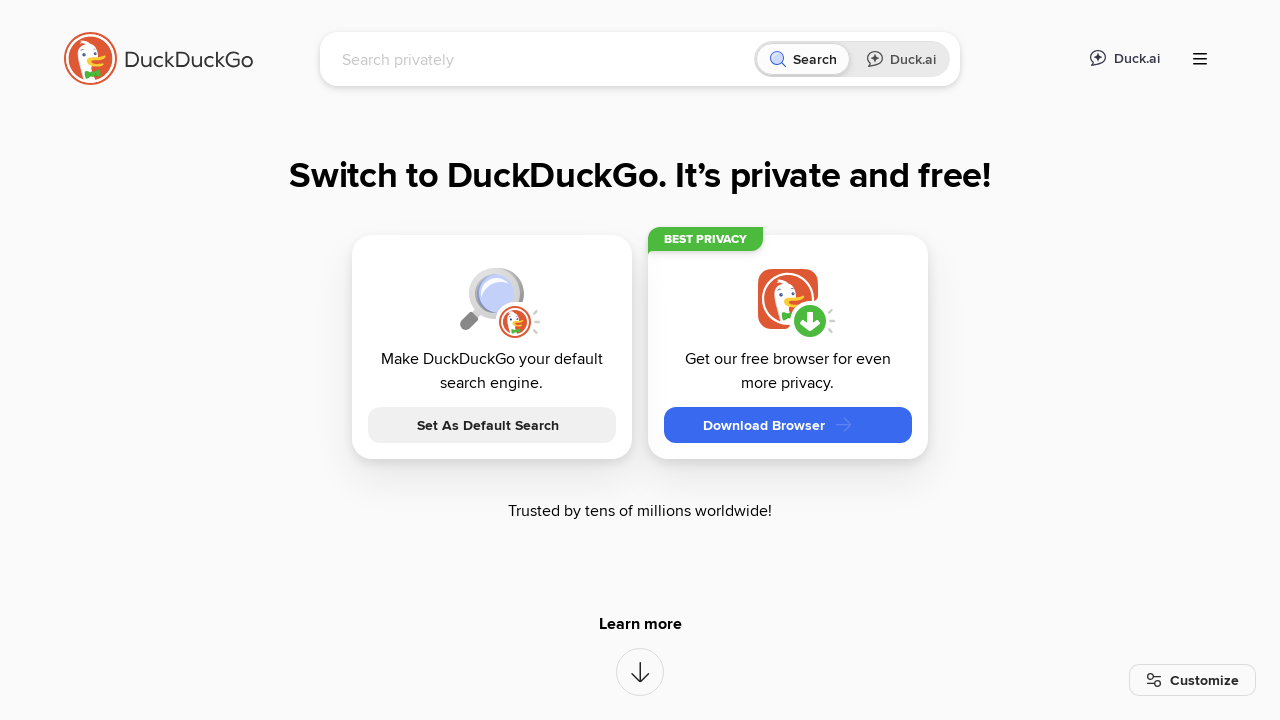

Verified that page source contains 'DuckDuckGo'
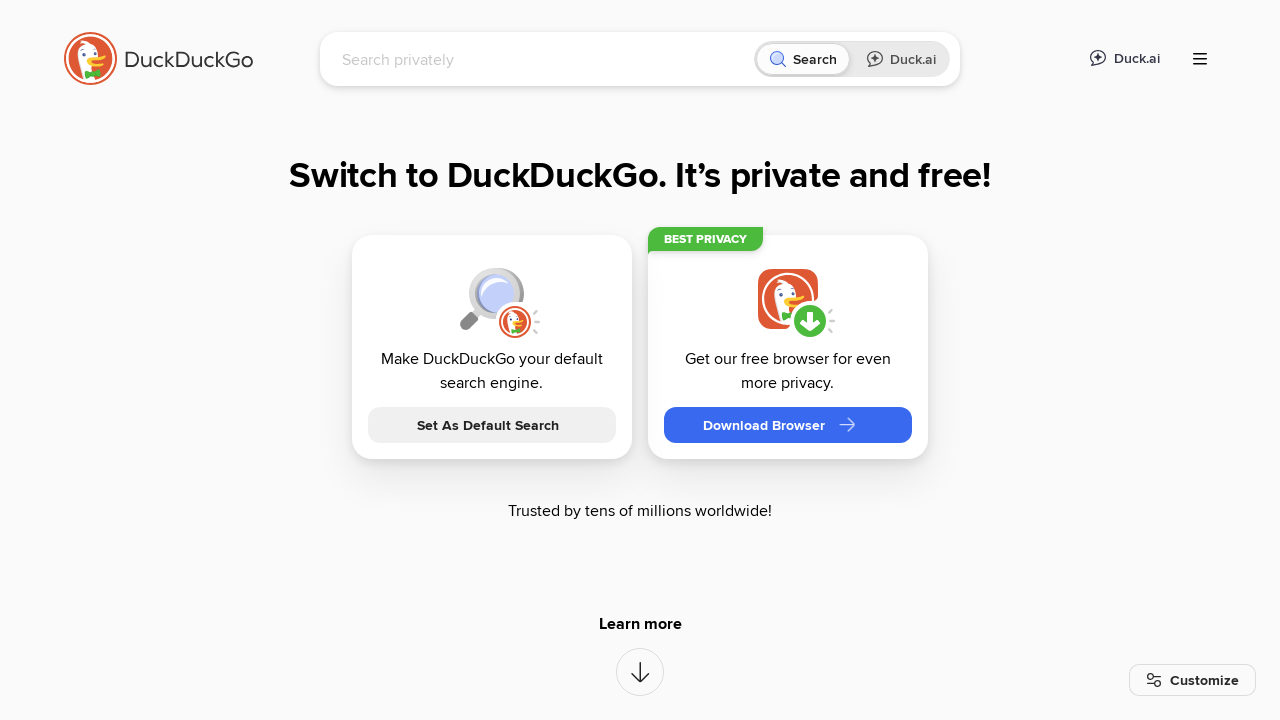

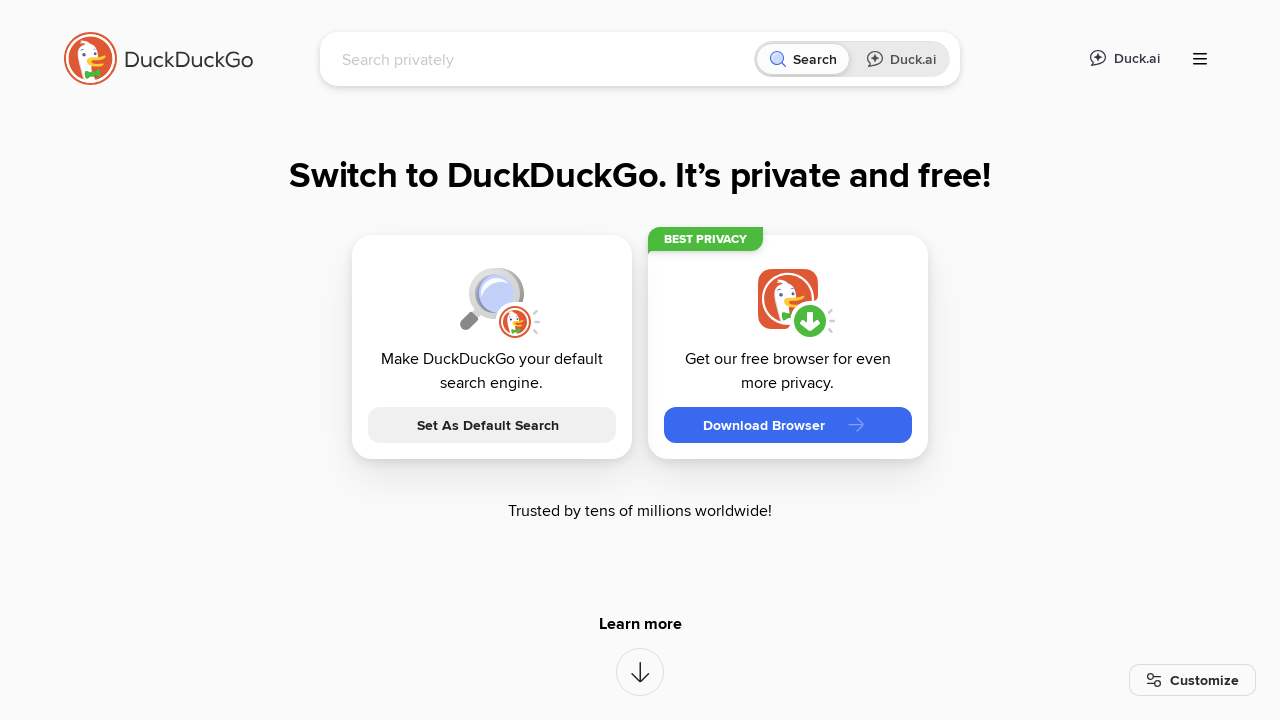